Tests a text box form by filling in user information, copying the current address, pasting it to permanent address, and submitting the form

Starting URL: https://demoqa.com/text-box

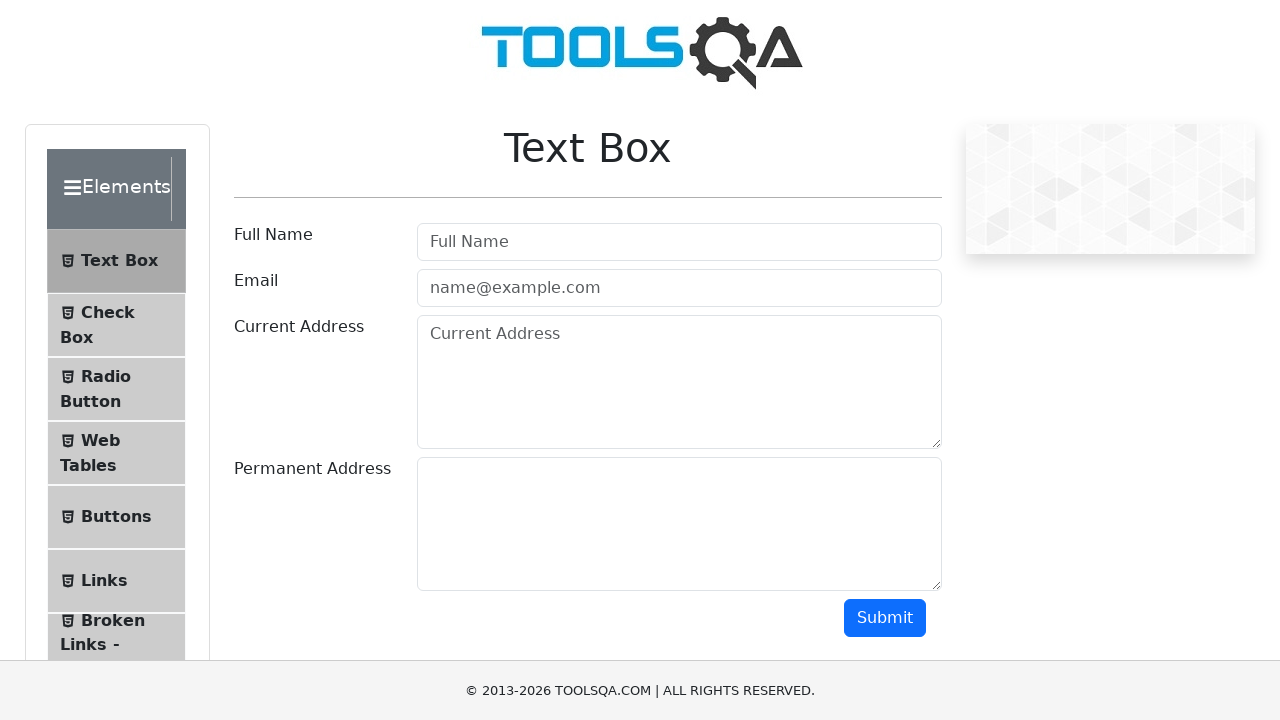

Filled in full name field with 'Daniel Craig' on input#userName
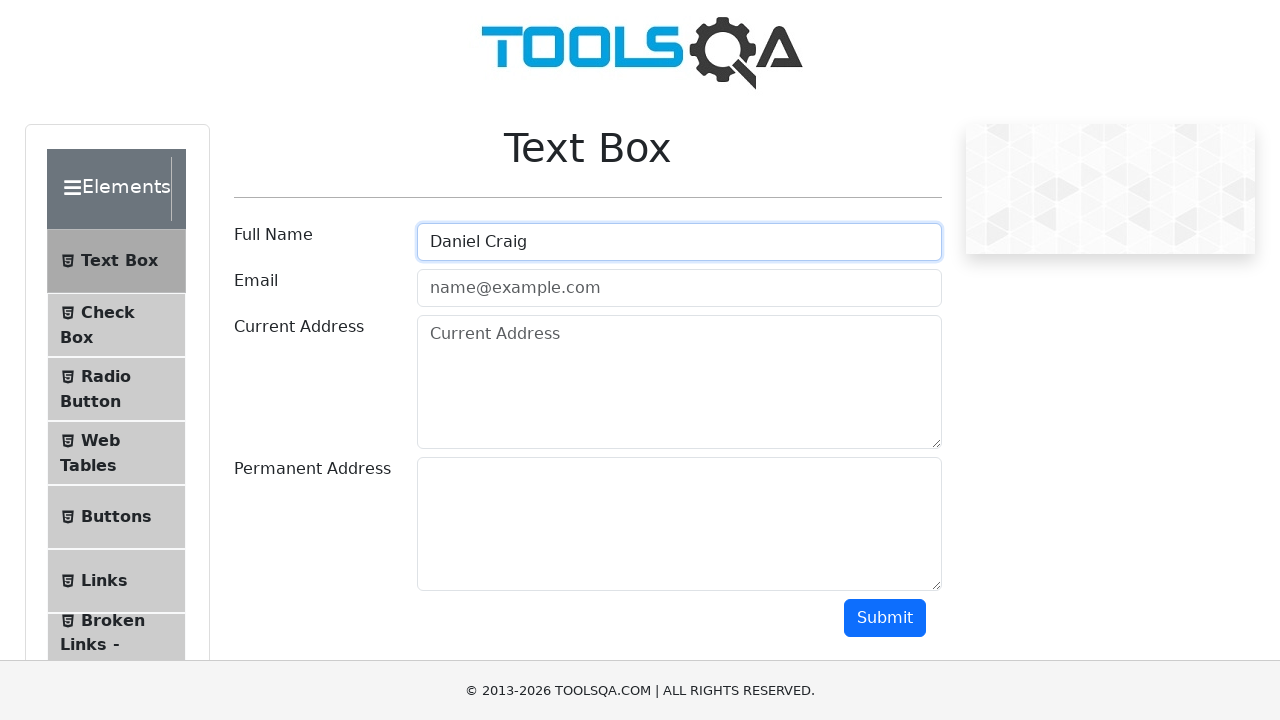

Filled in email field with 'daniel@craig.com' on input#userEmail
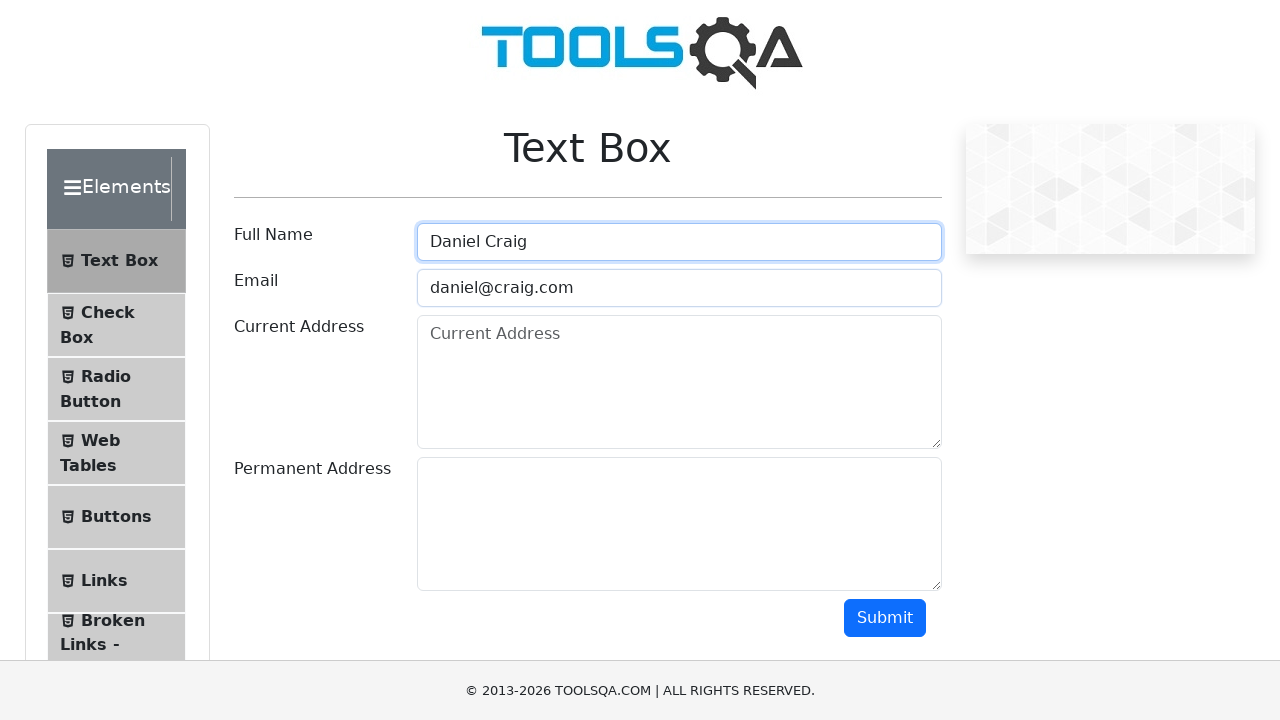

Filled in current address field with multi-line address on textarea#currentAddress
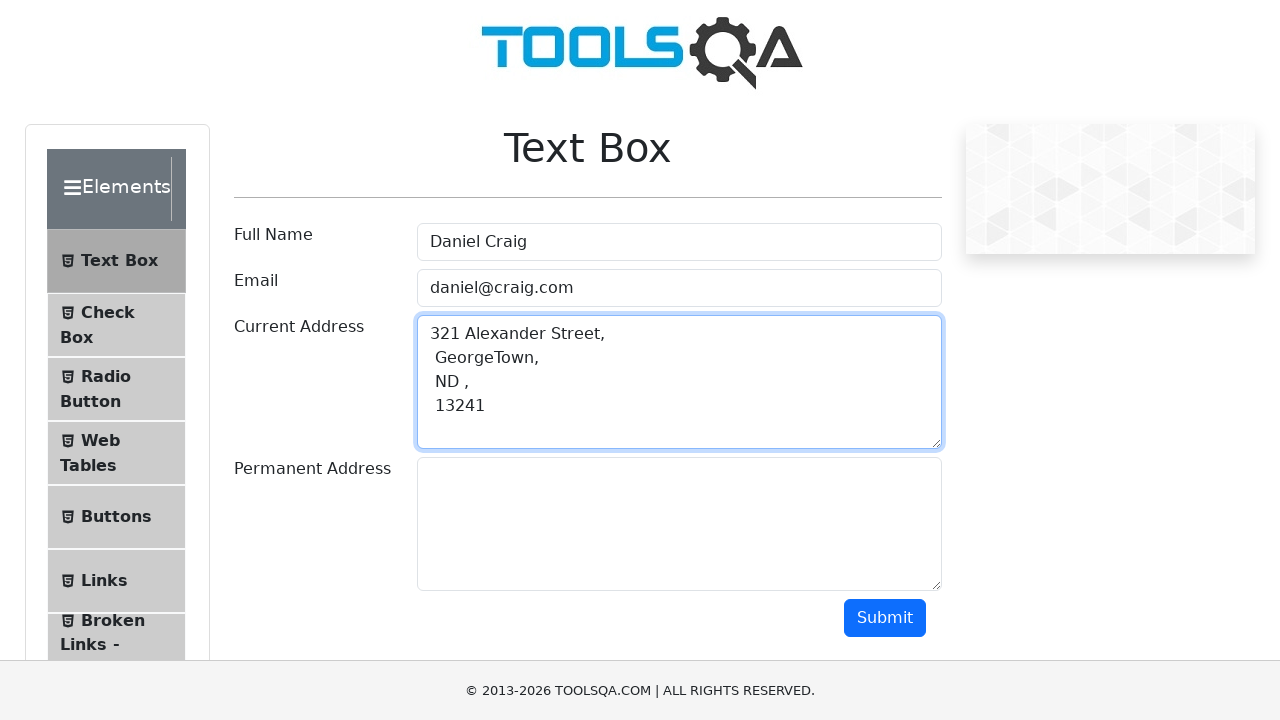

Clicked on current address field to focus it at (679, 382) on textarea#currentAddress
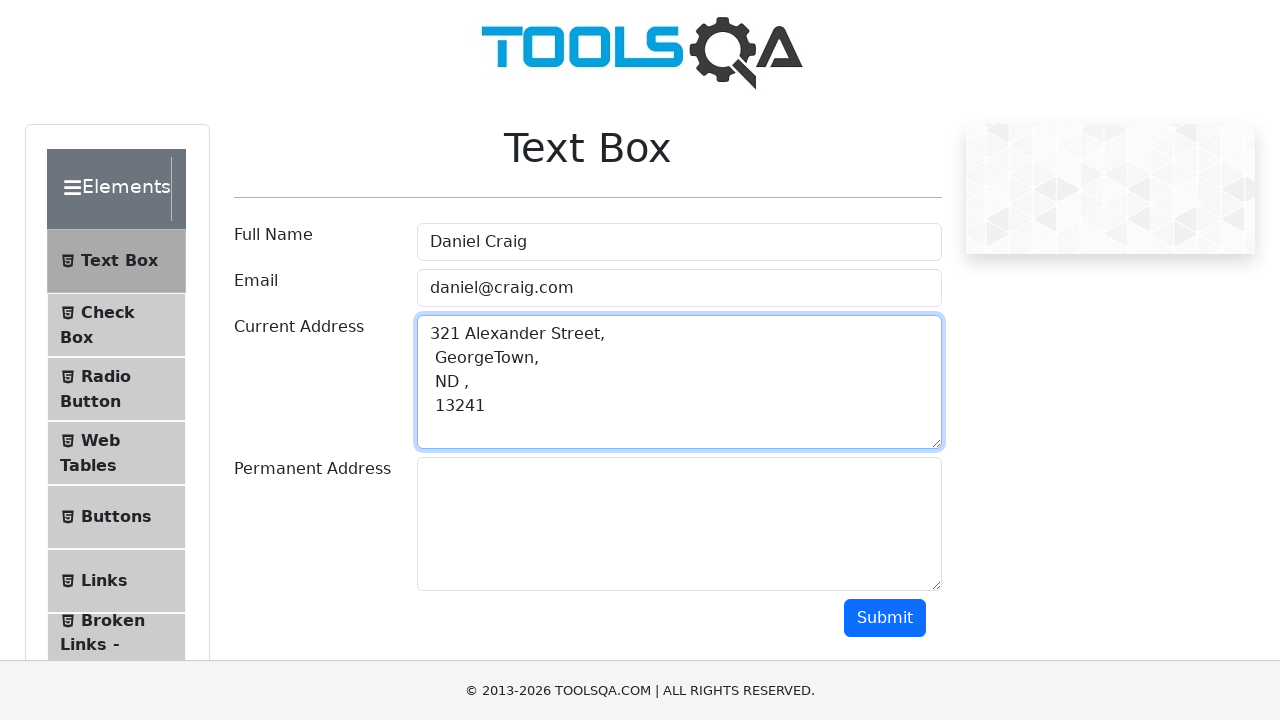

Selected all text in current address field
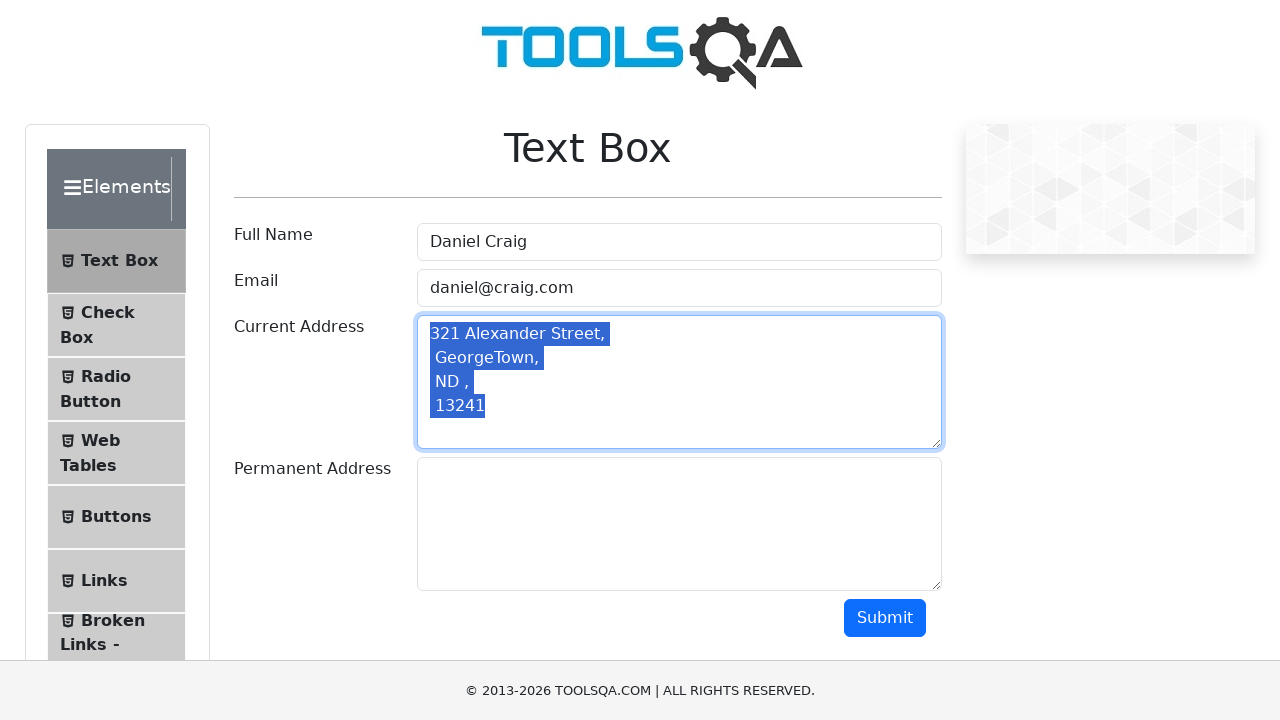

Copied current address text to clipboard
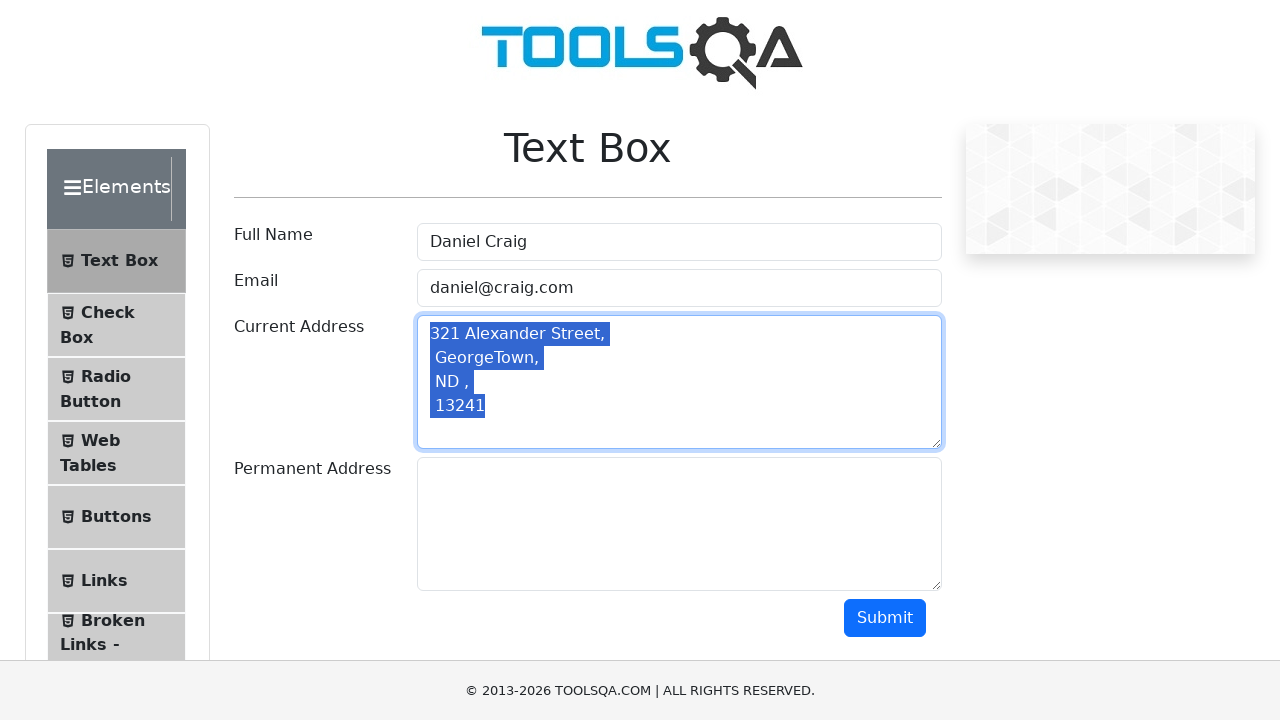

Clicked on permanent address field to focus it at (679, 524) on textarea#permanentAddress
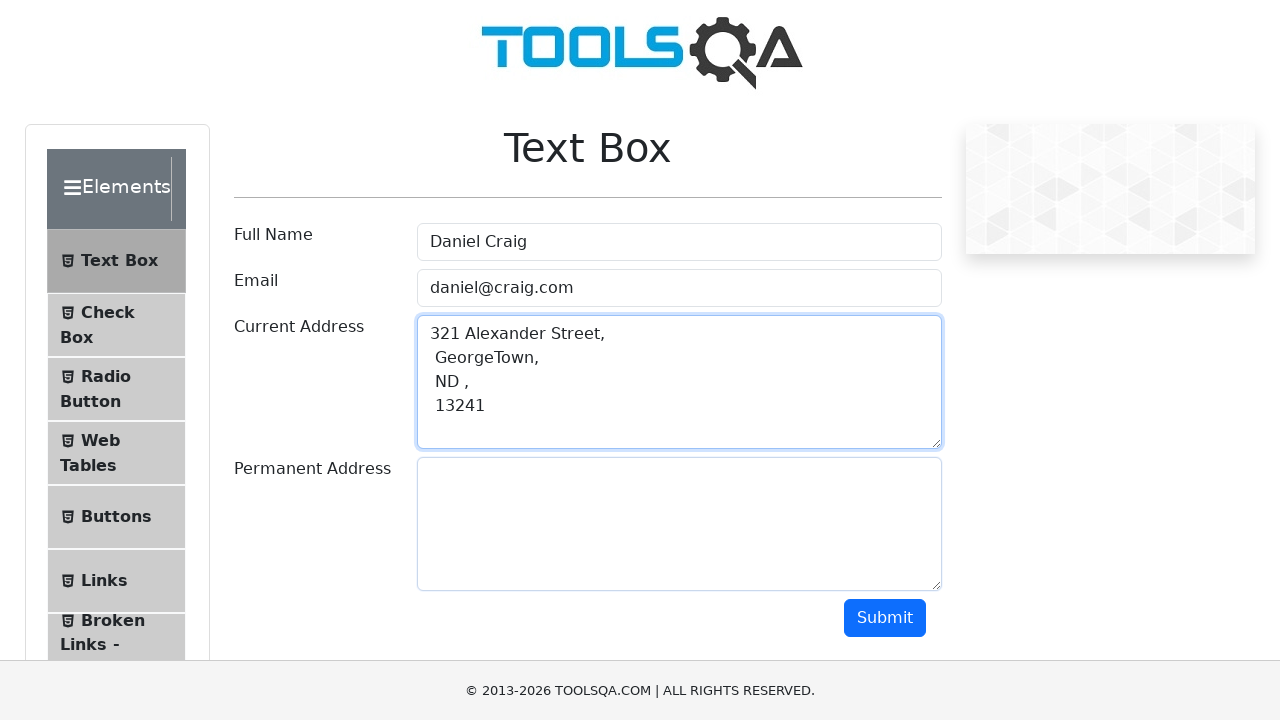

Pasted current address into permanent address field
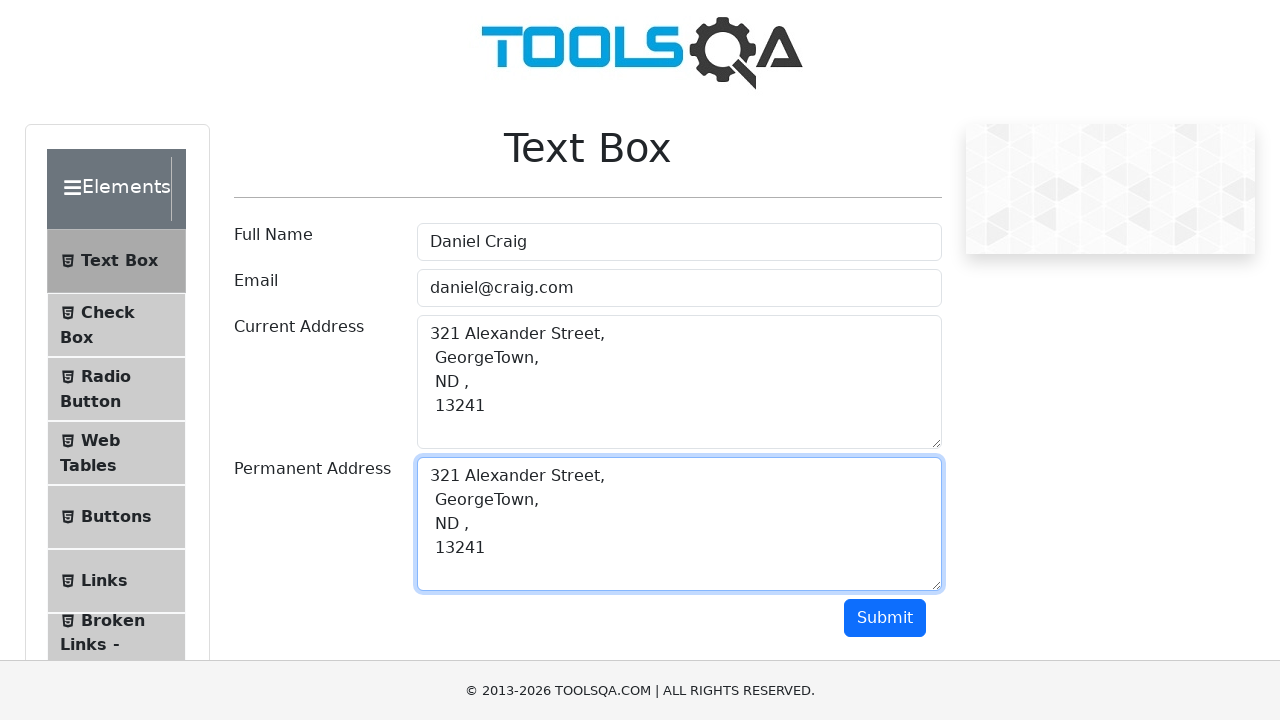

Clicked submit button to submit the form at (885, 618) on button#submit
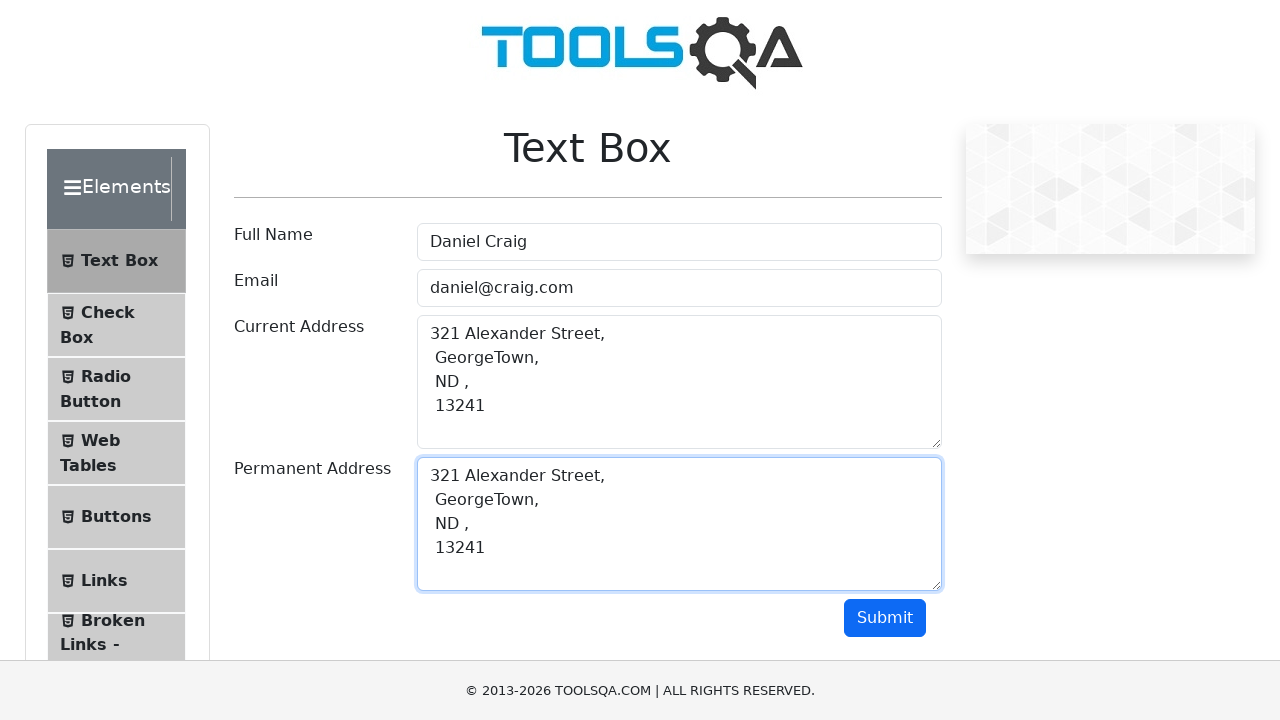

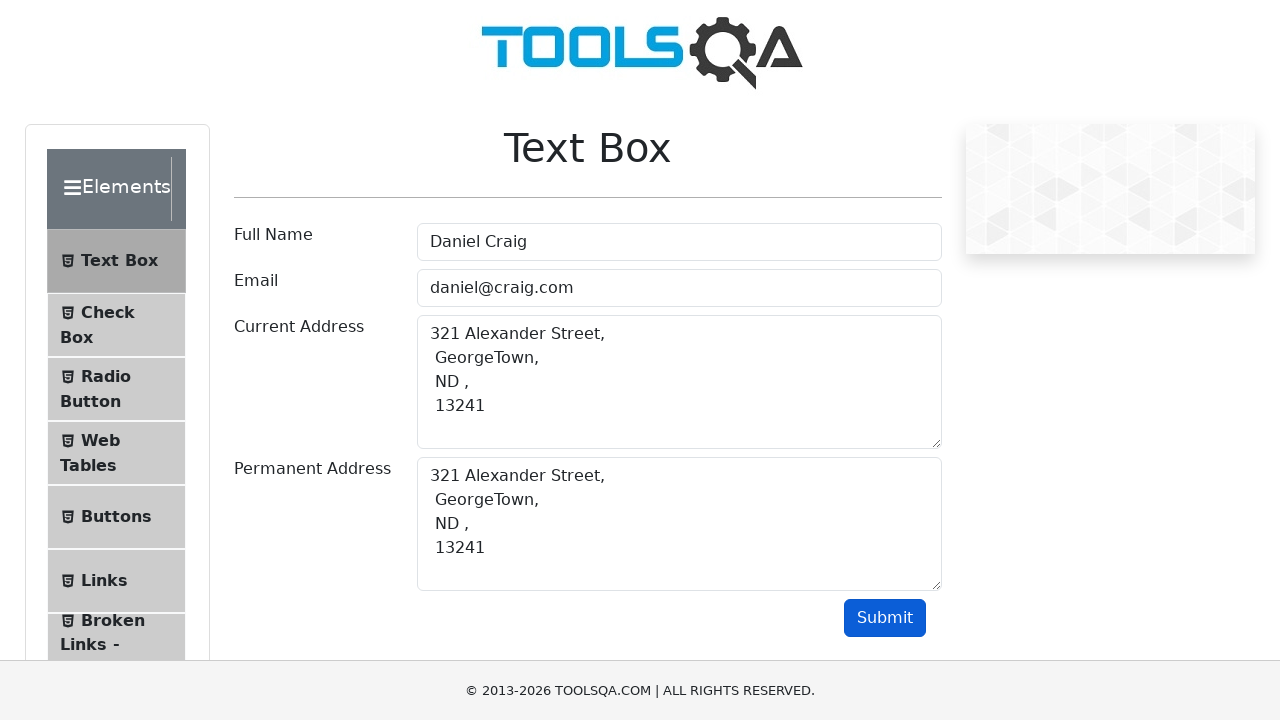